Tests dropdown selection by selecting Option2 then Option3

Starting URL: https://rahulshettyacademy.com/AutomationPractice

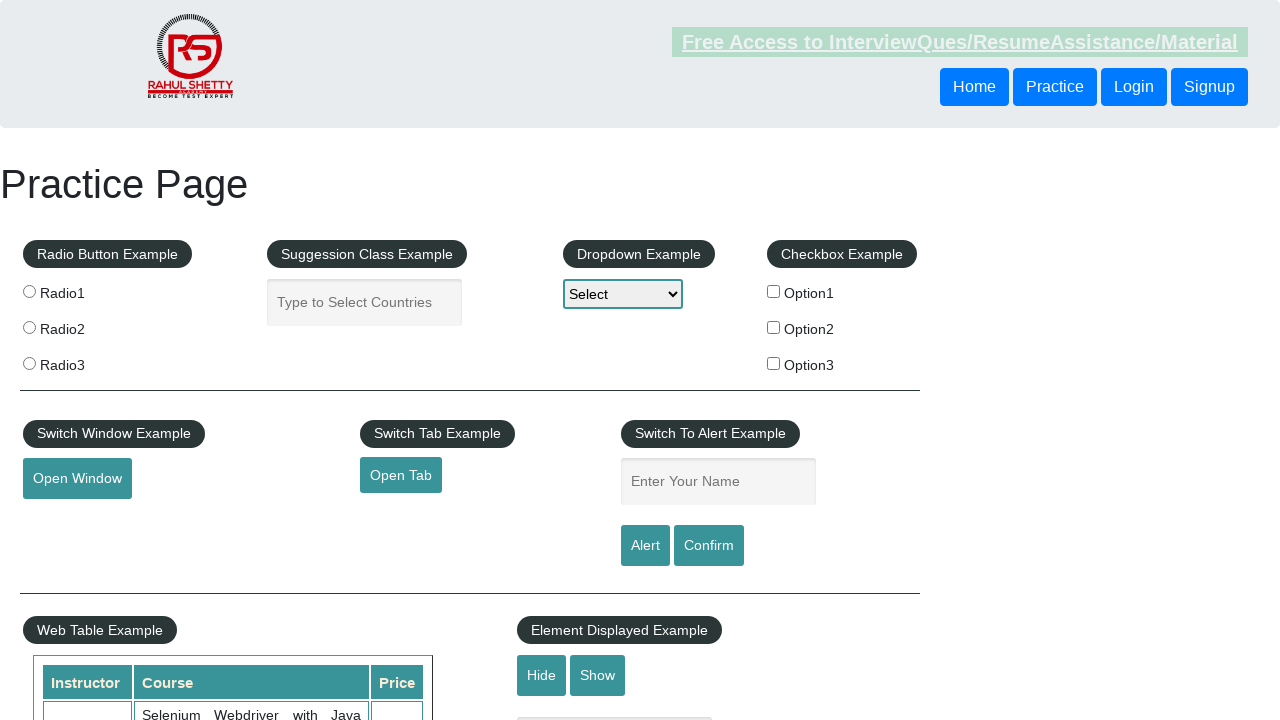

Selected Option2 from dropdown on #dropdown-class-example
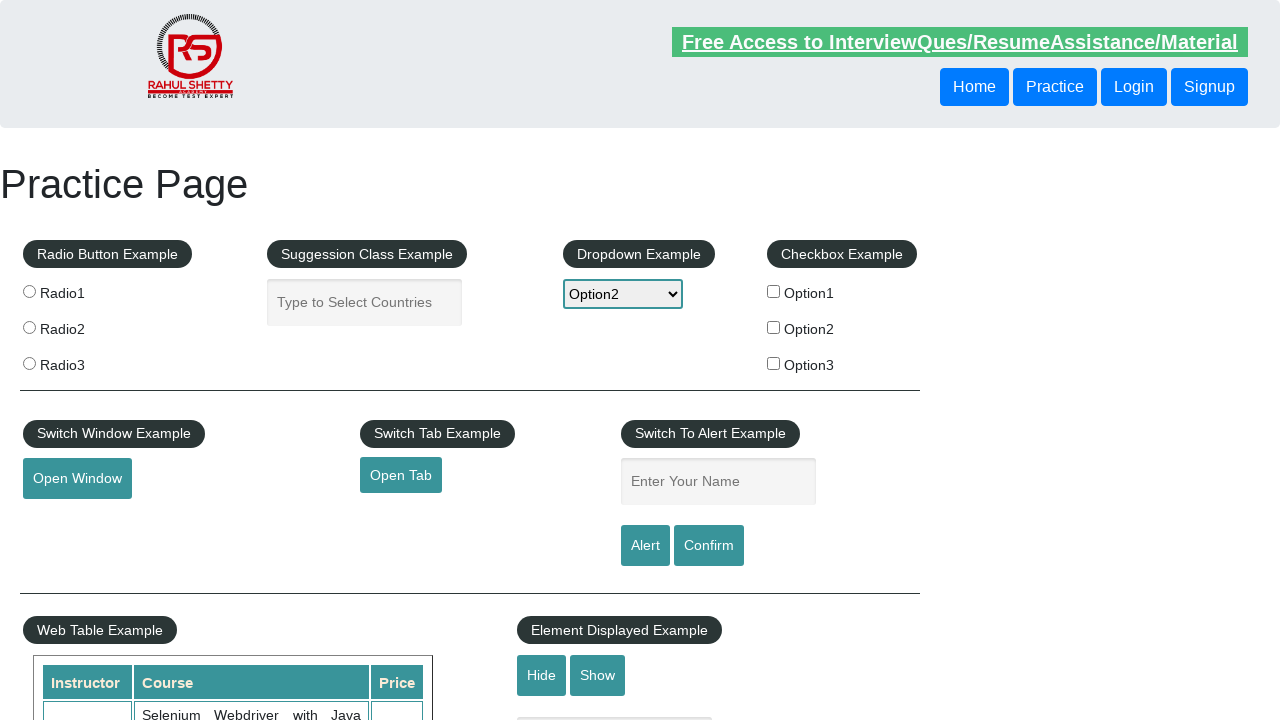

Waited 2 seconds
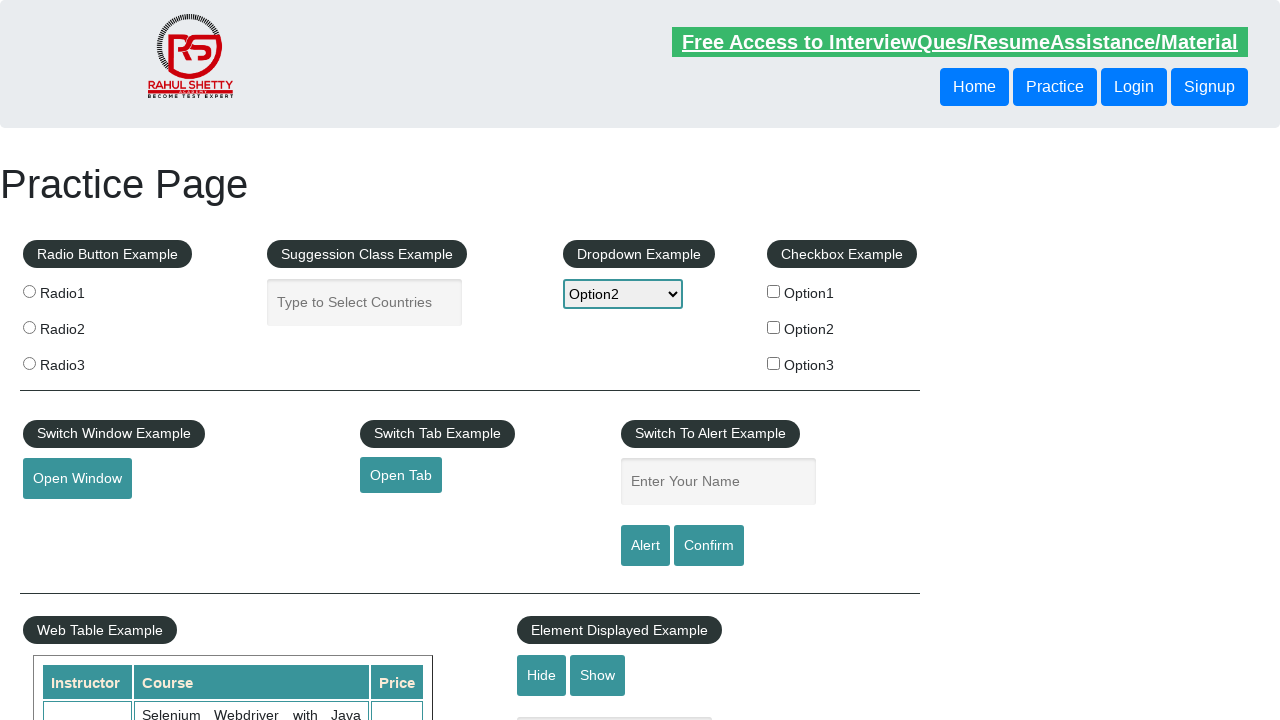

Selected Option3 from dropdown on #dropdown-class-example
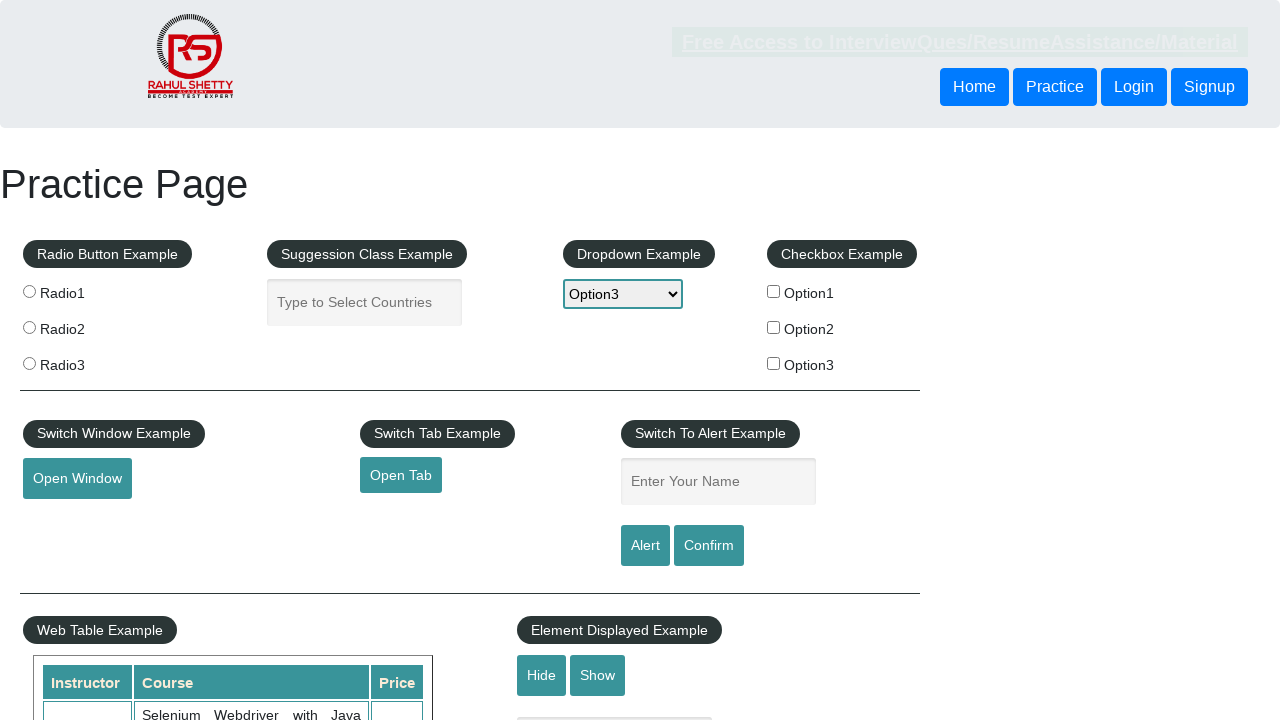

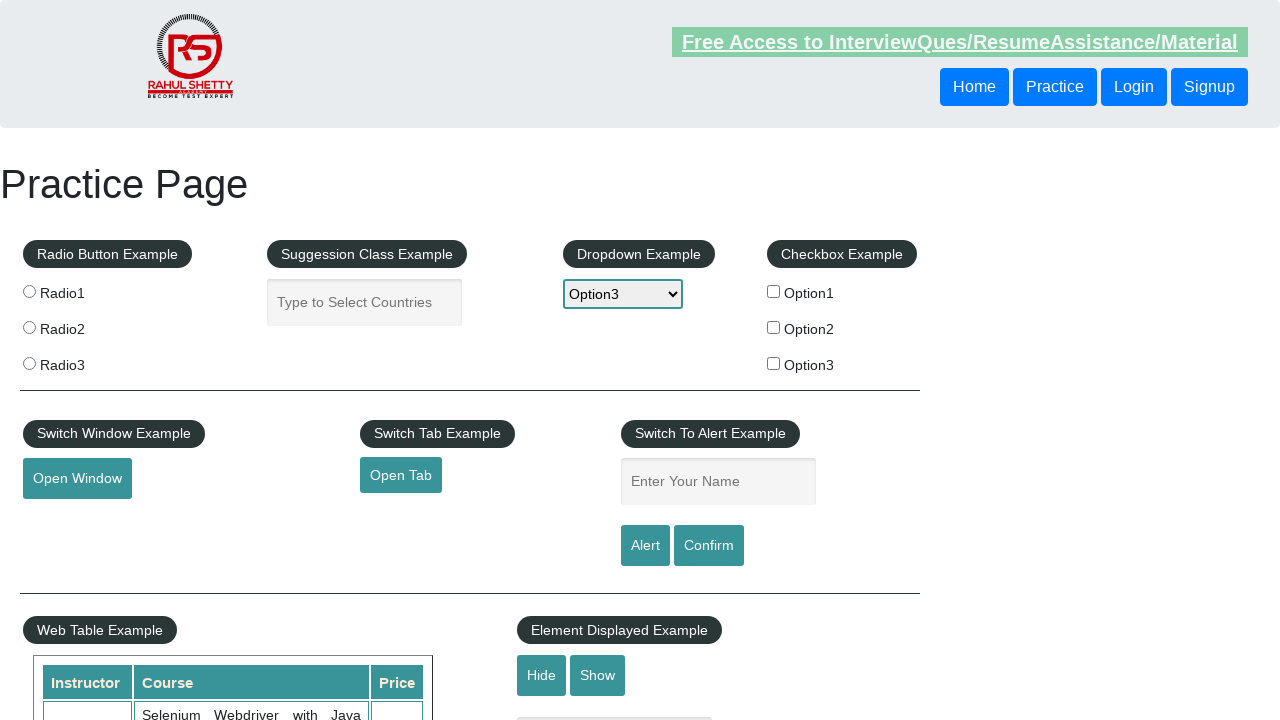